Tests a math quiz page by reading two numbers, calculating their sum, selecting the answer from a dropdown, and submitting the form

Starting URL: http://suninjuly.github.io/selects1.html

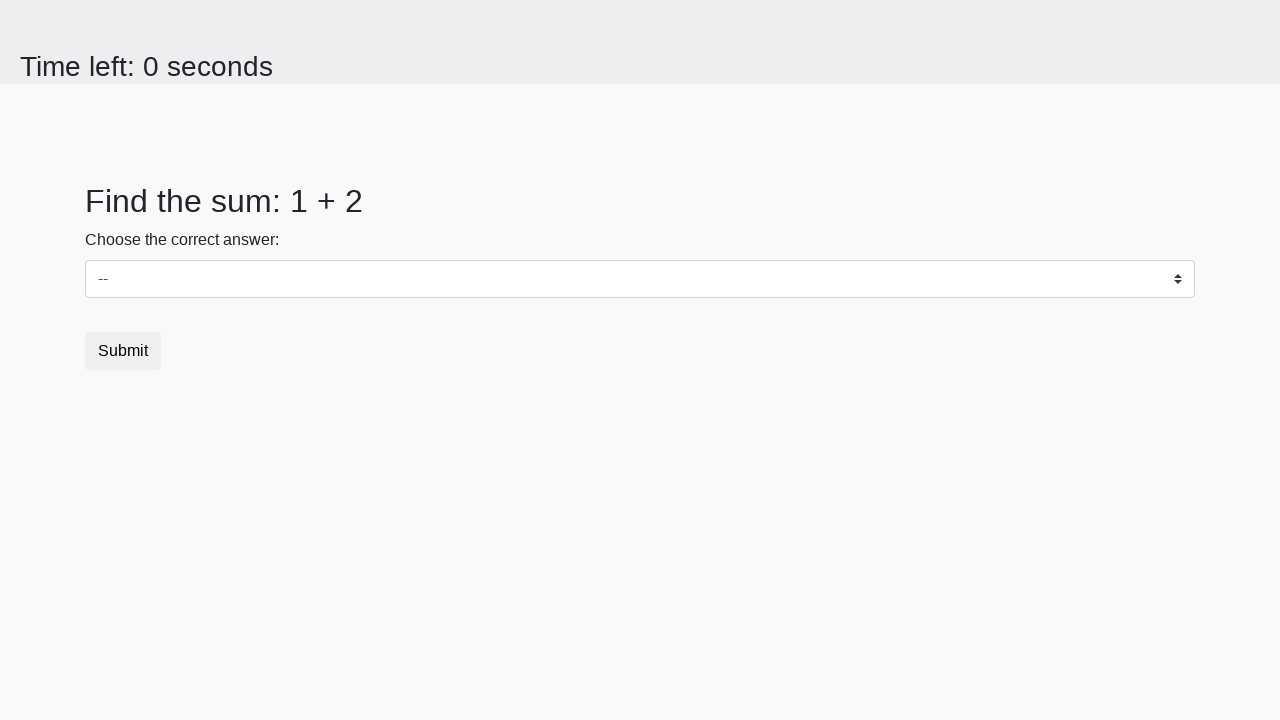

Read first number from page
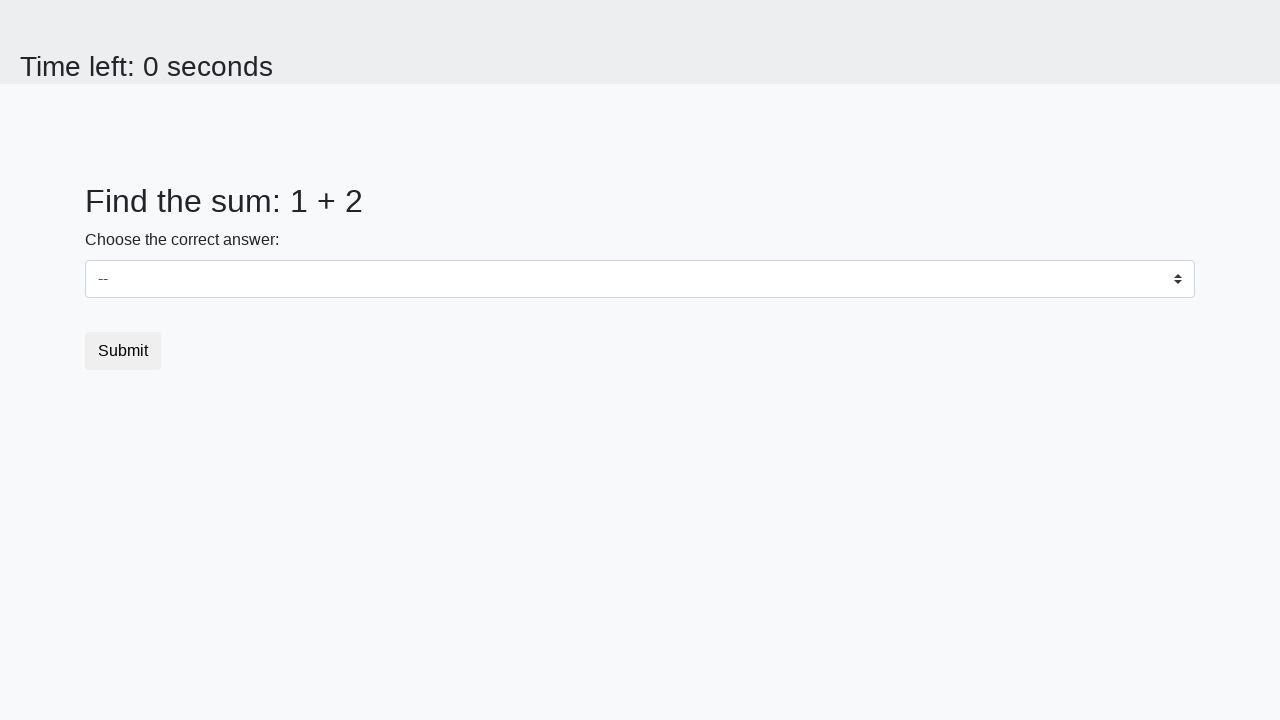

Read second number from page
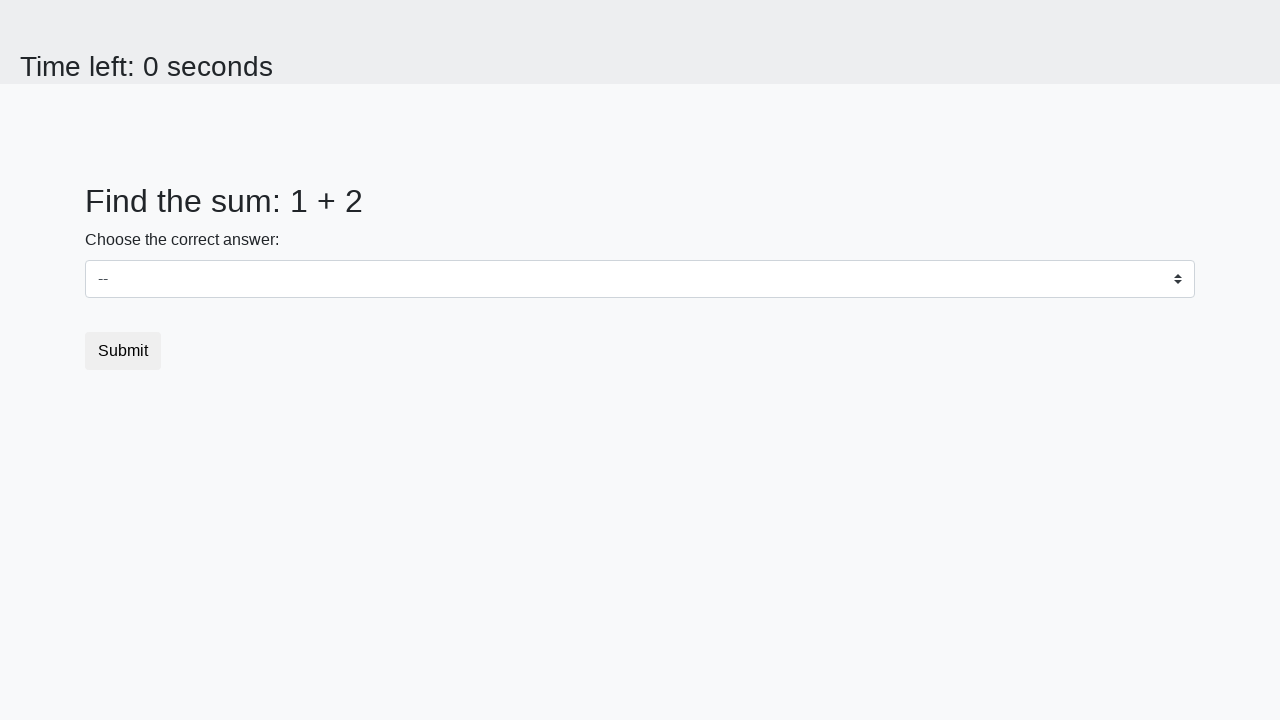

Calculated sum: 3
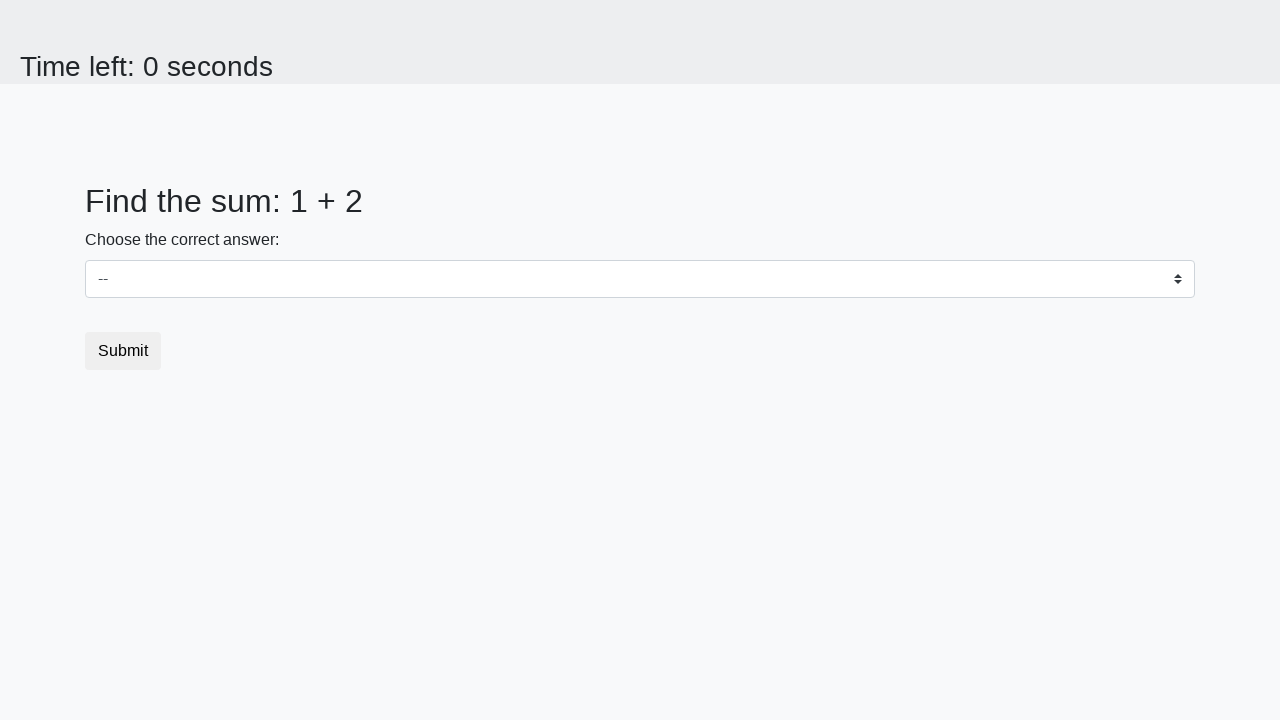

Selected answer '3' from dropdown on .custom-select
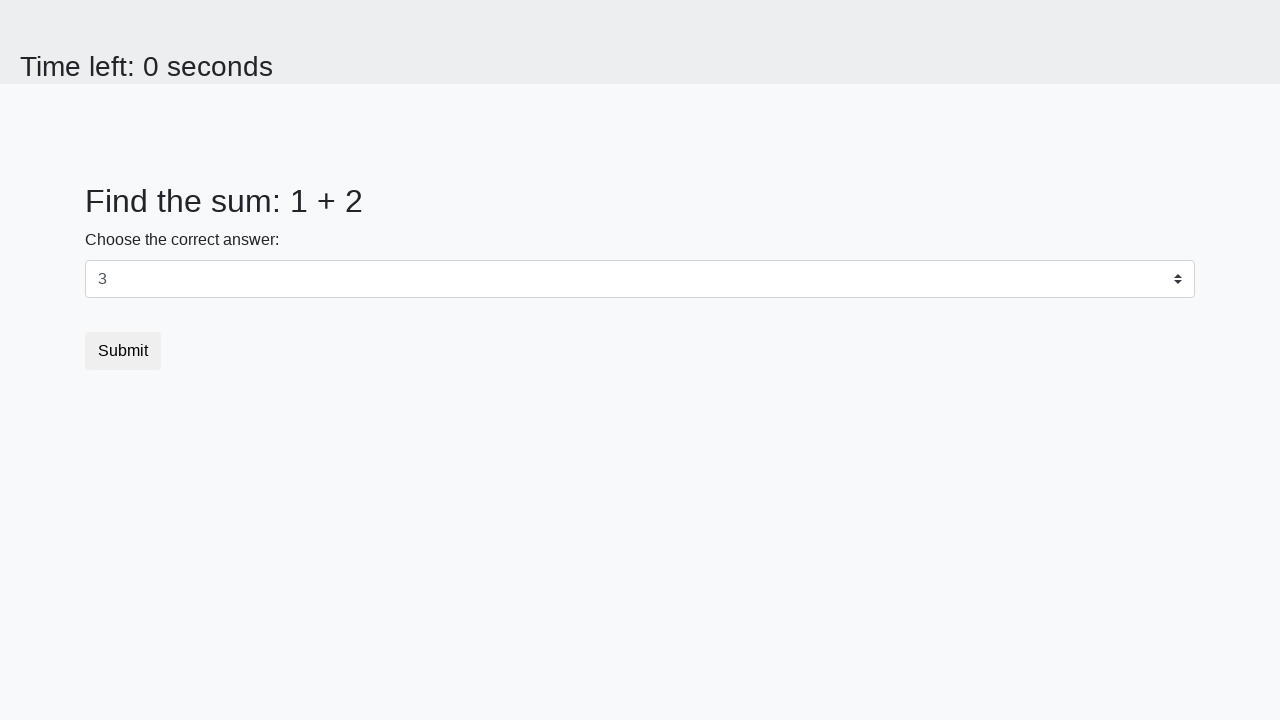

Clicked submit button at (123, 351) on button.btn
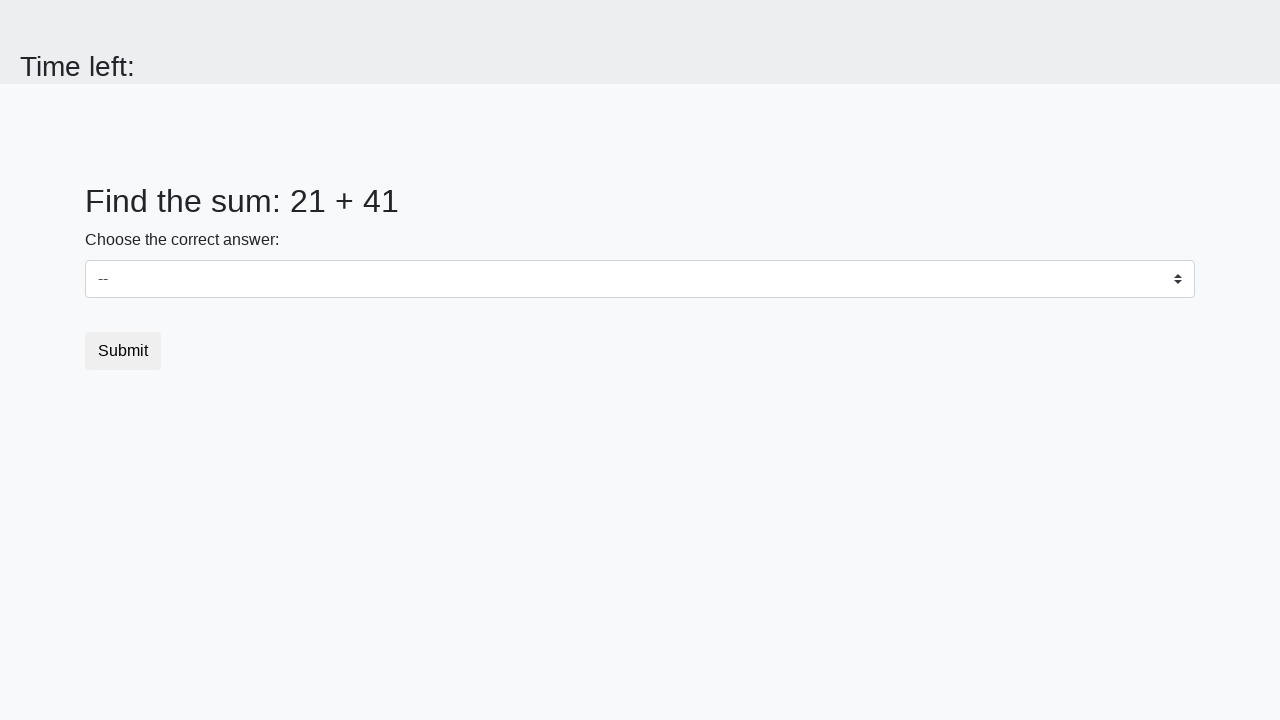

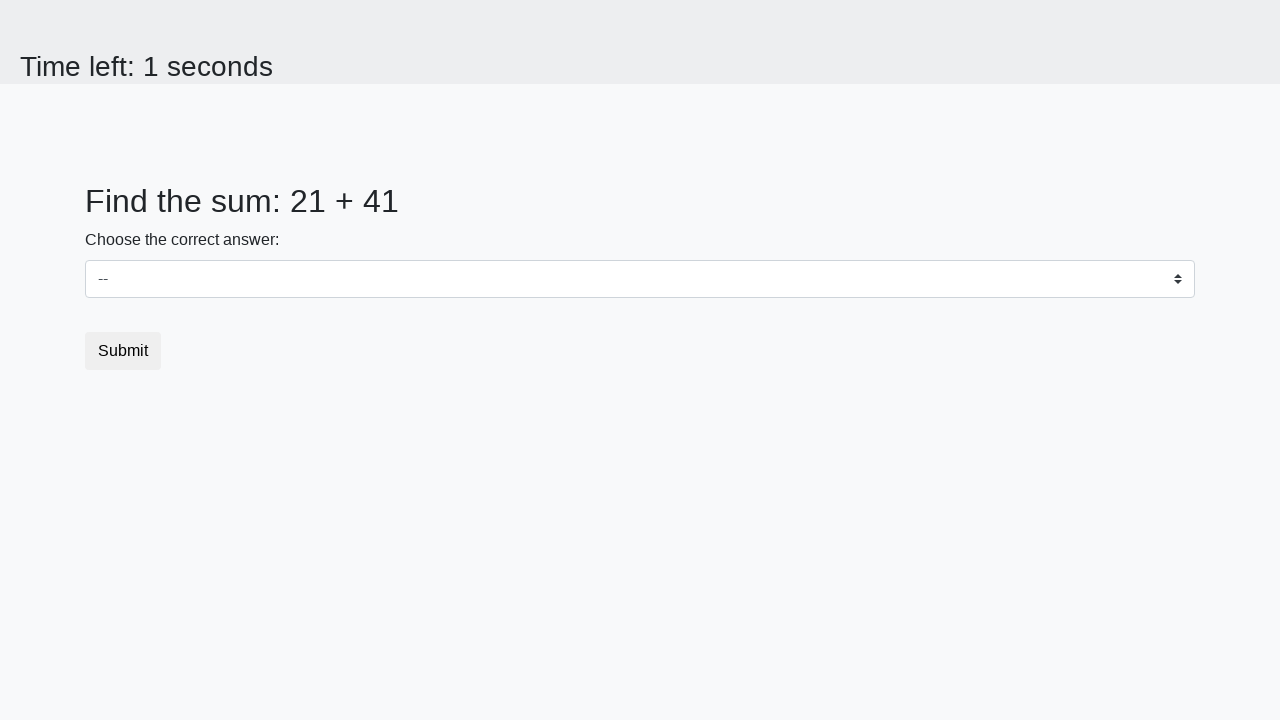